Clicks the second checkbox and verifies it becomes unchecked

Starting URL: https://the-internet.herokuapp.com/checkboxes

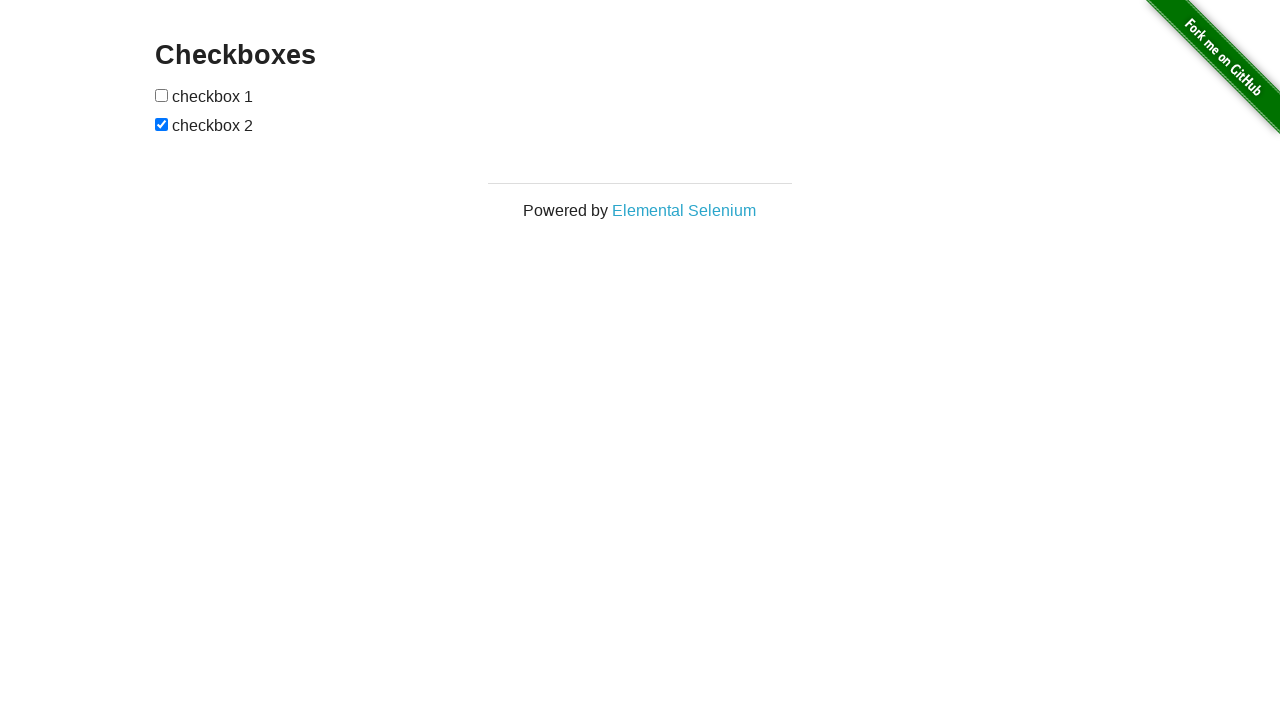

Located the second checkbox element
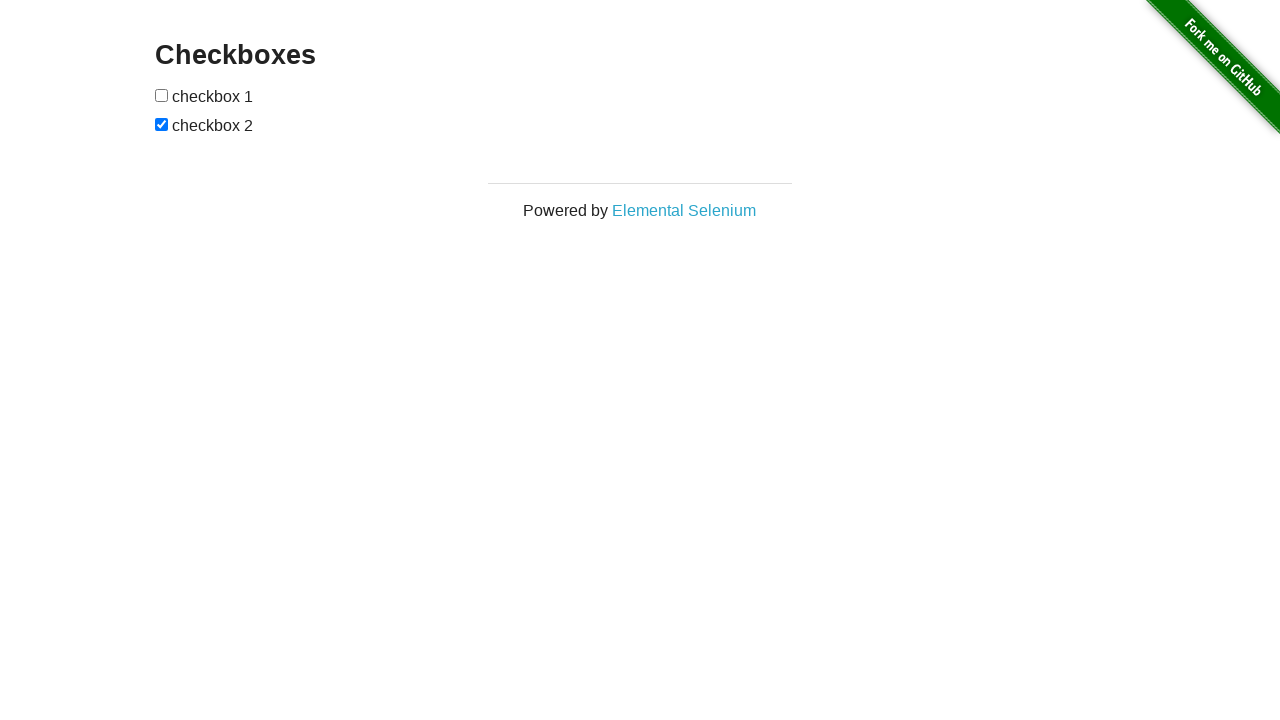

Clicked the second checkbox at (162, 124) on input:last-child
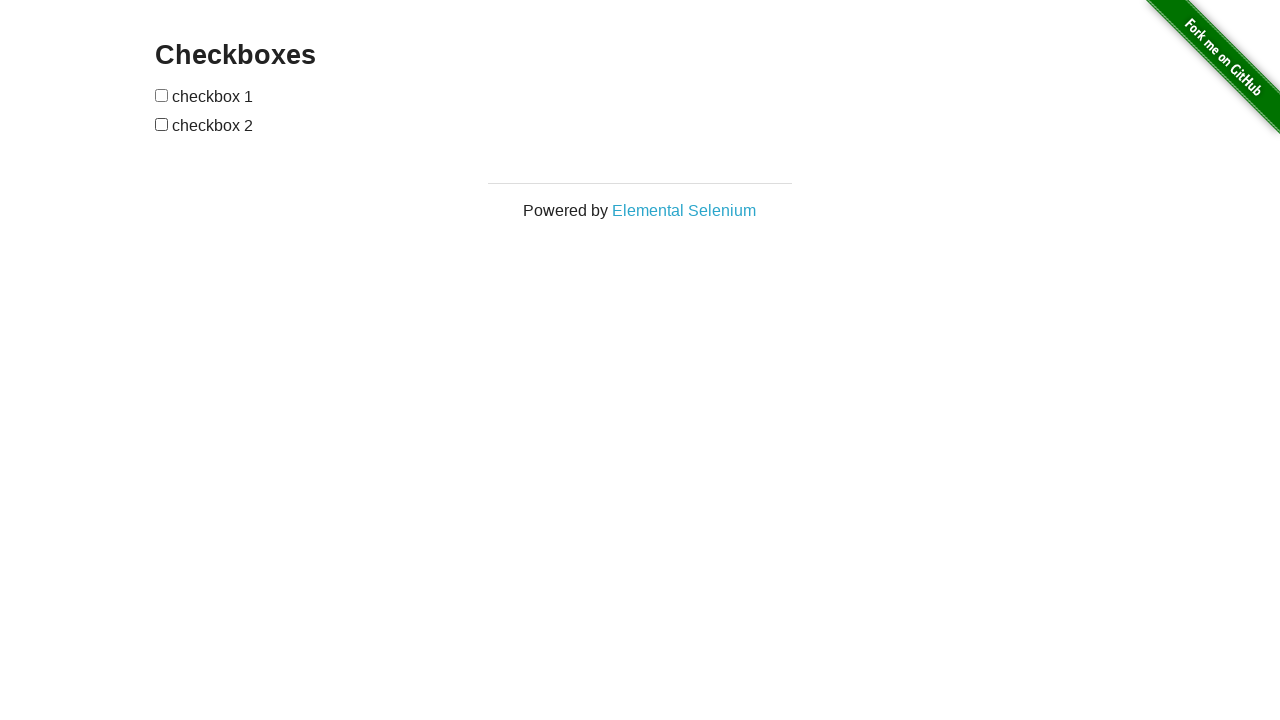

Verified that the second checkbox is now unchecked
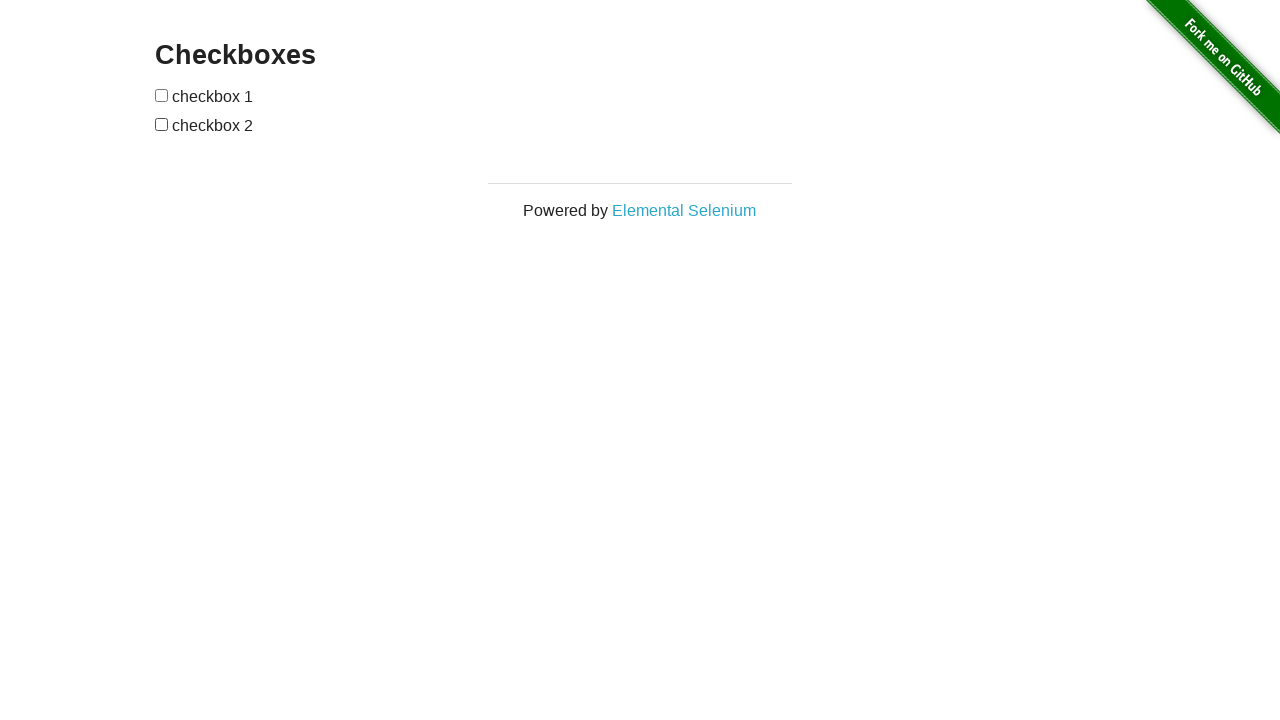

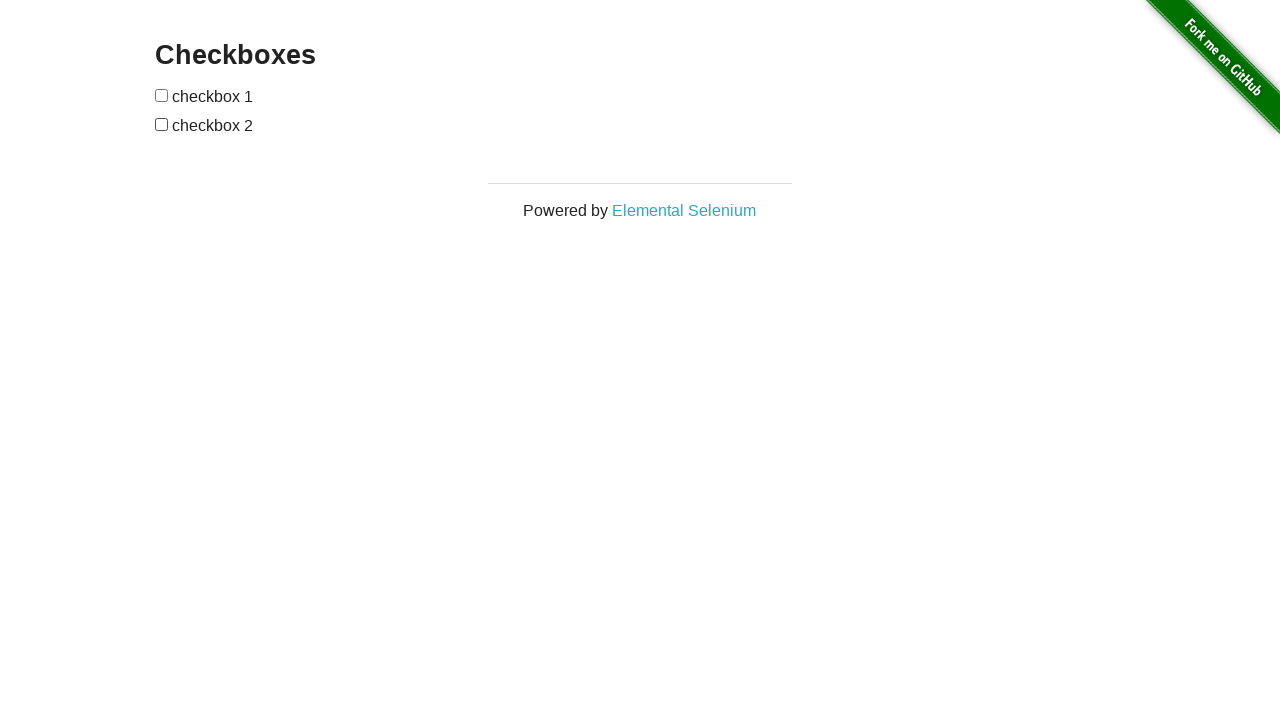